Navigates to Barbeque Nation website and verifies the page loads by checking the current URL

Starting URL: https://www.barbequenation.com/

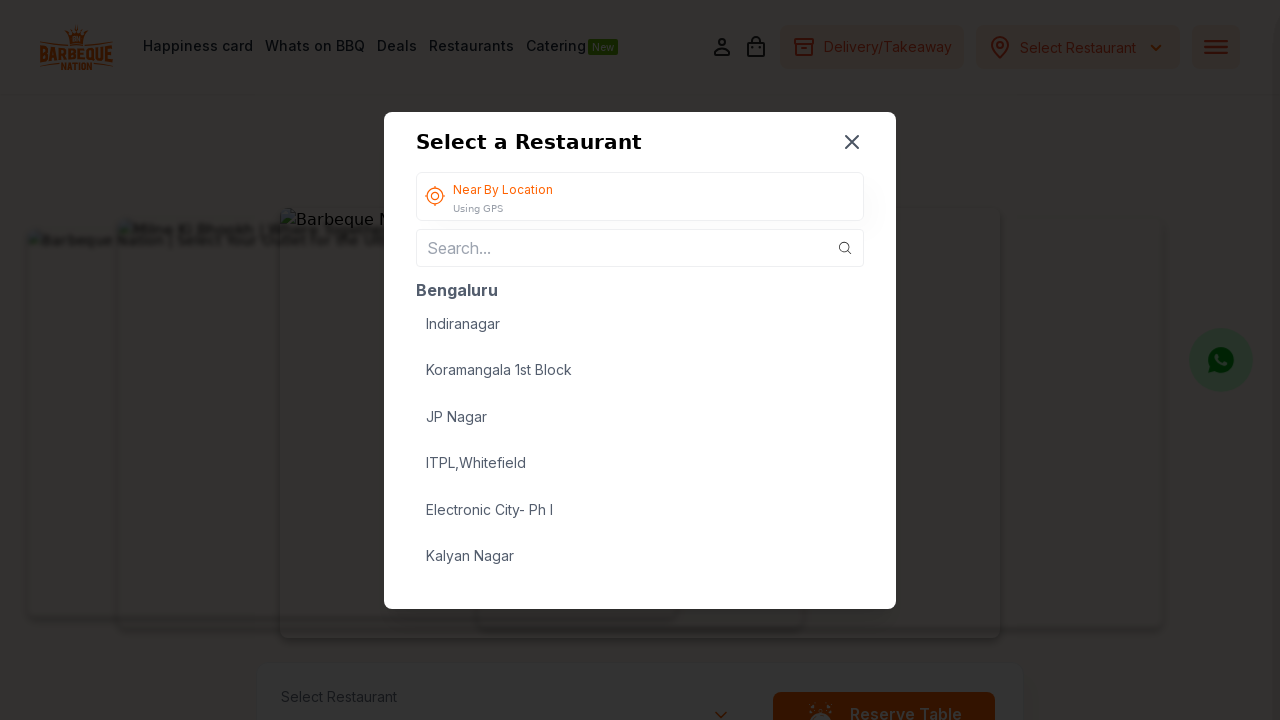

Waited for page to reach domcontentloaded state
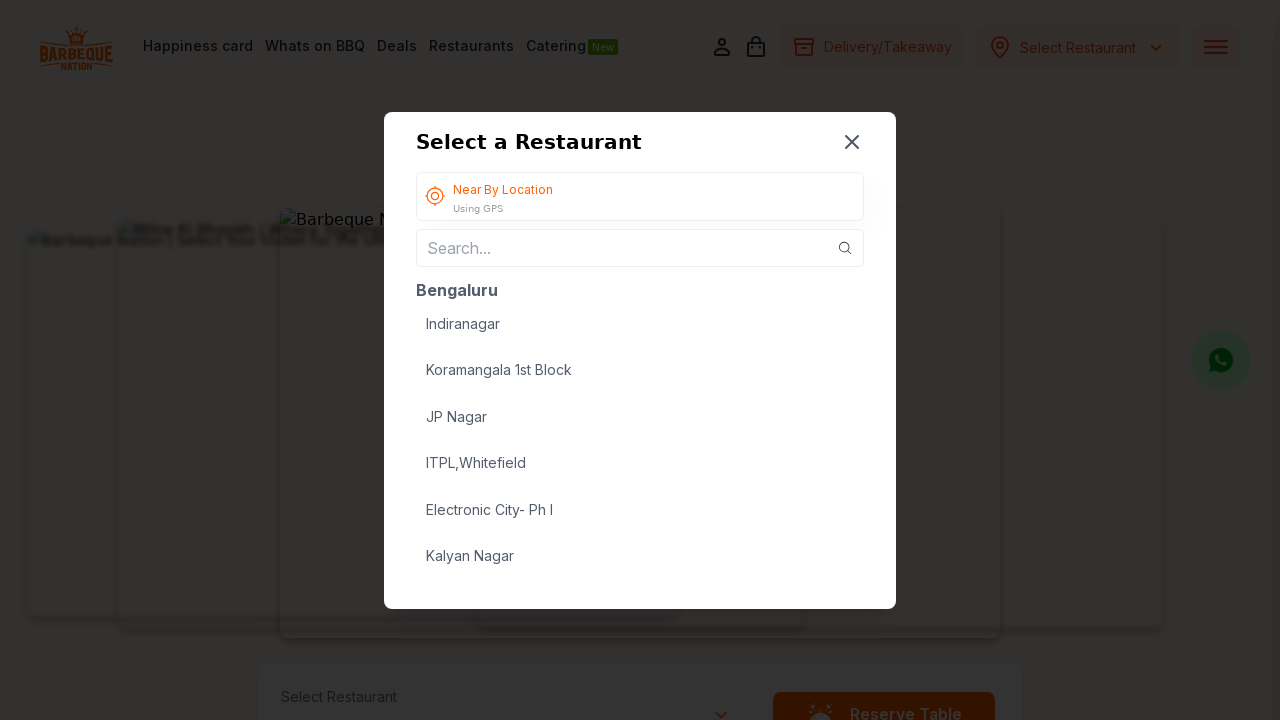

Verified that current URL contains 'barbequenation.com'
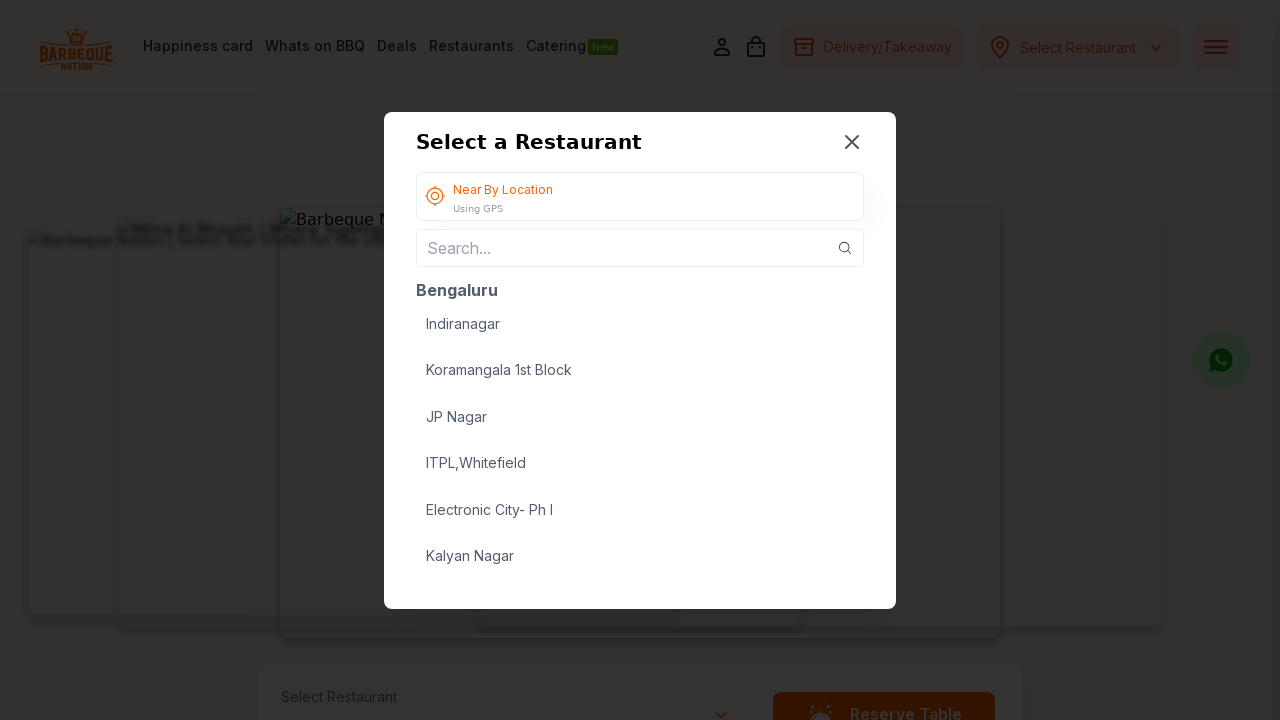

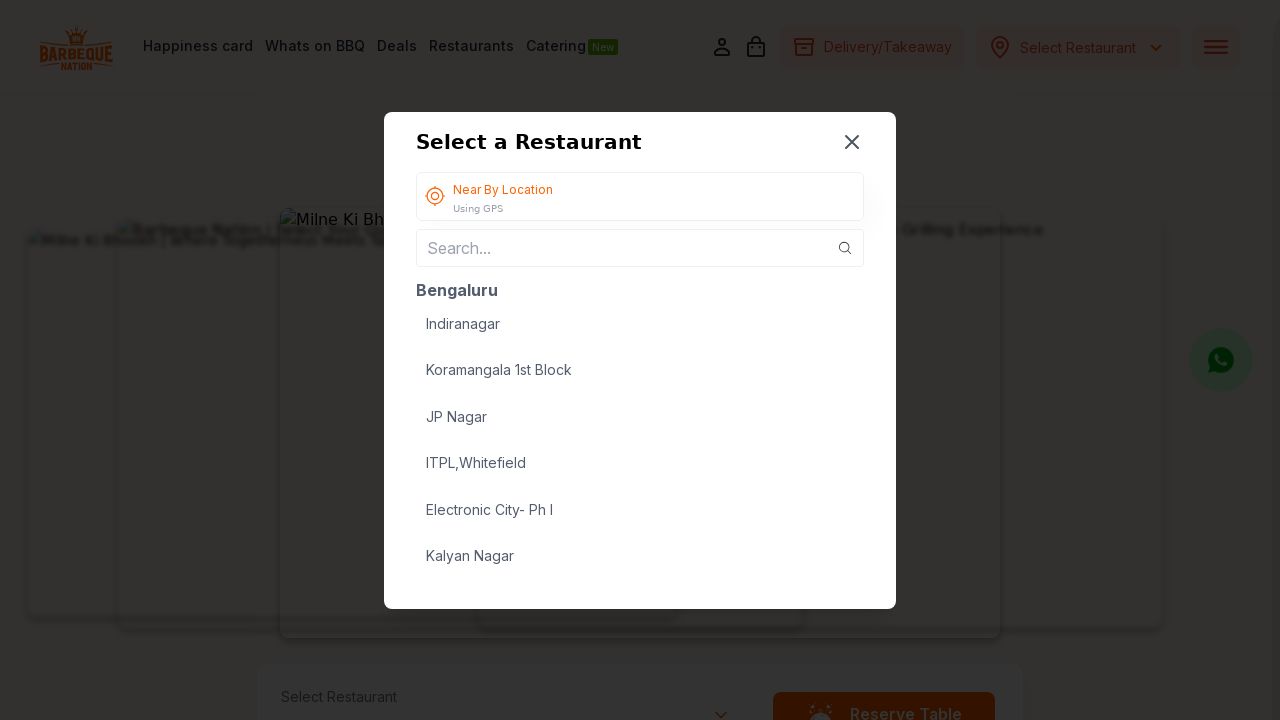